Tests DuckDuckGo search functionality by entering a Polish author and book title and submitting the search

Starting URL: https://duckduckgo.com/

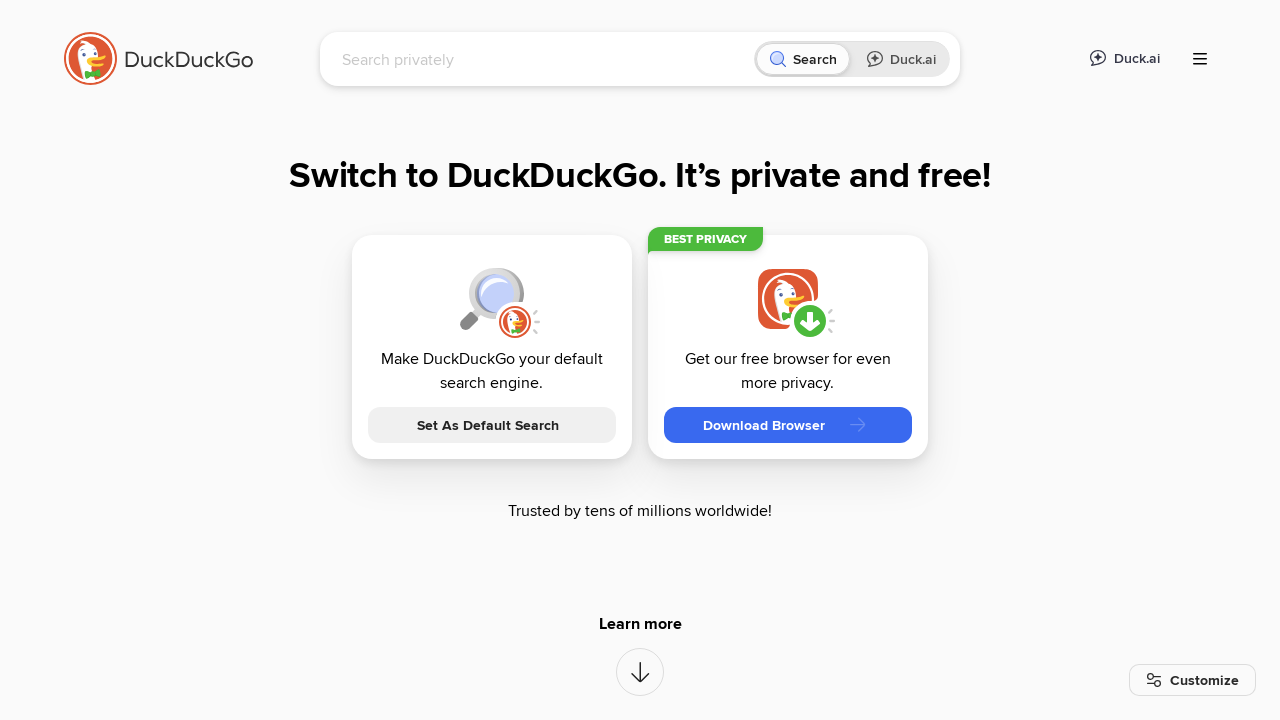

Filled DuckDuckGo search box with Polish author and book title 'Szkice piórkiem Andrzej Bobkowski' on input[name='q']
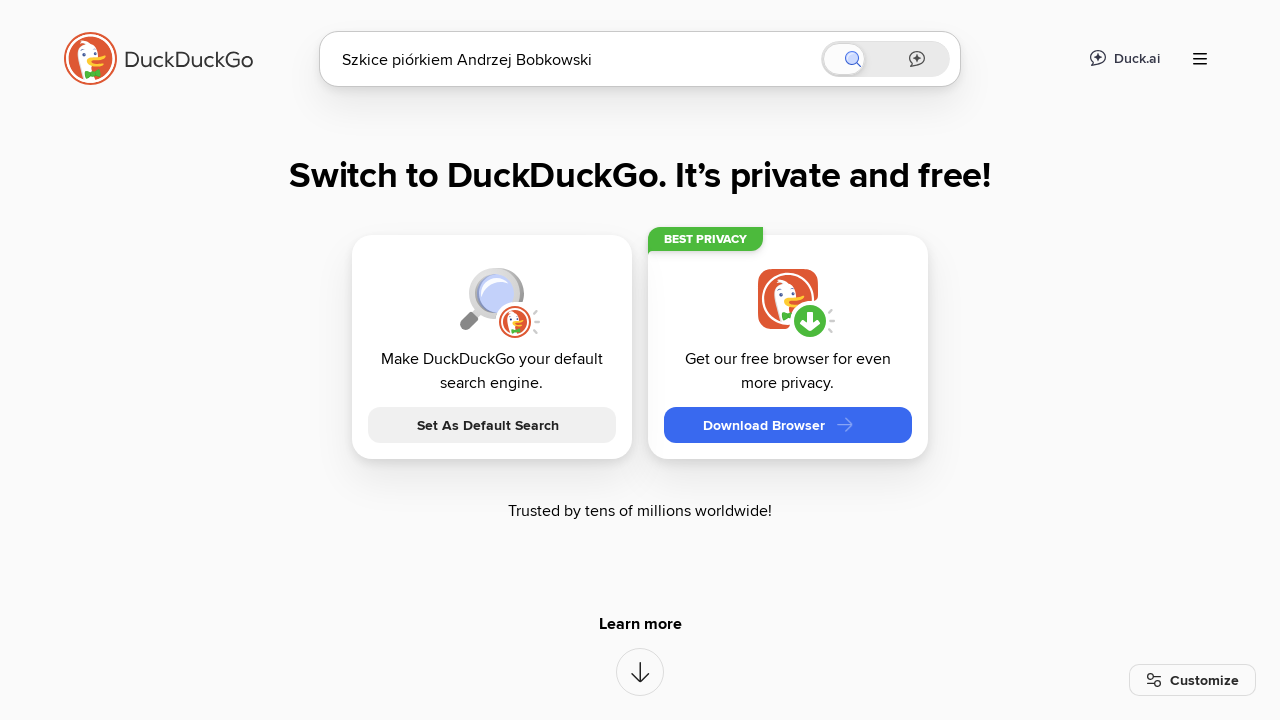

Submitted DuckDuckGo search by pressing Enter on input[name='q']
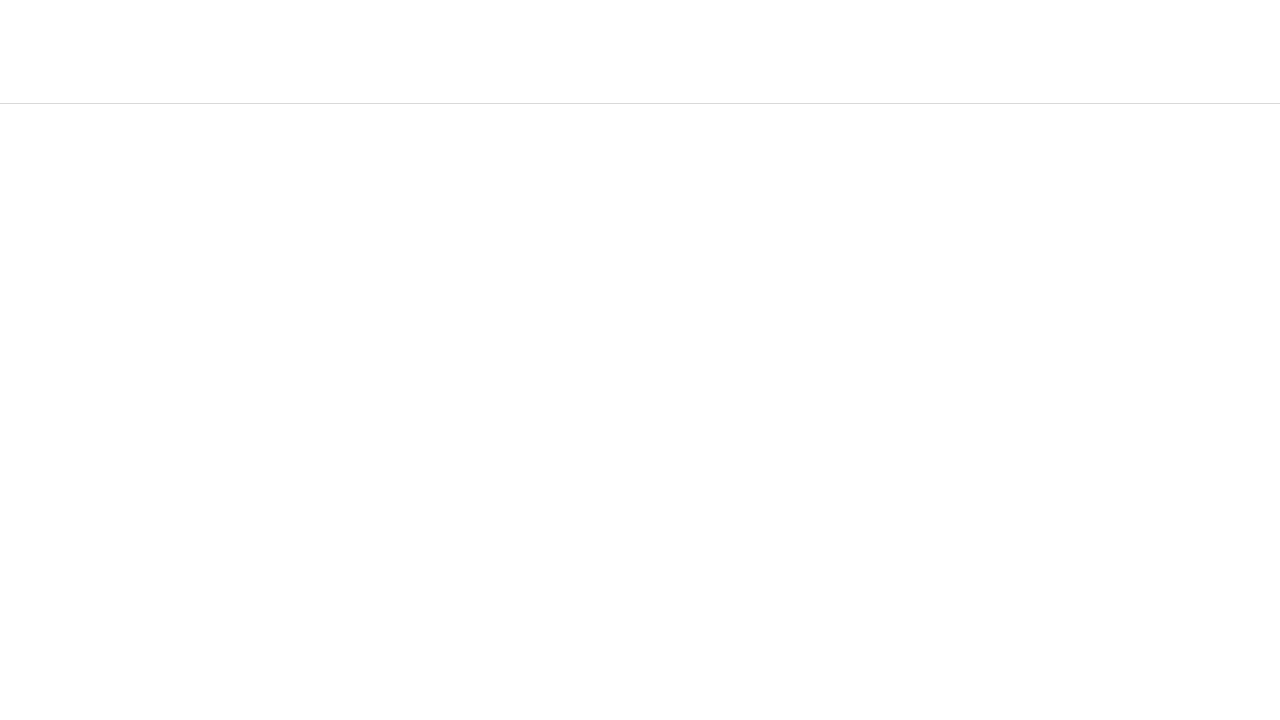

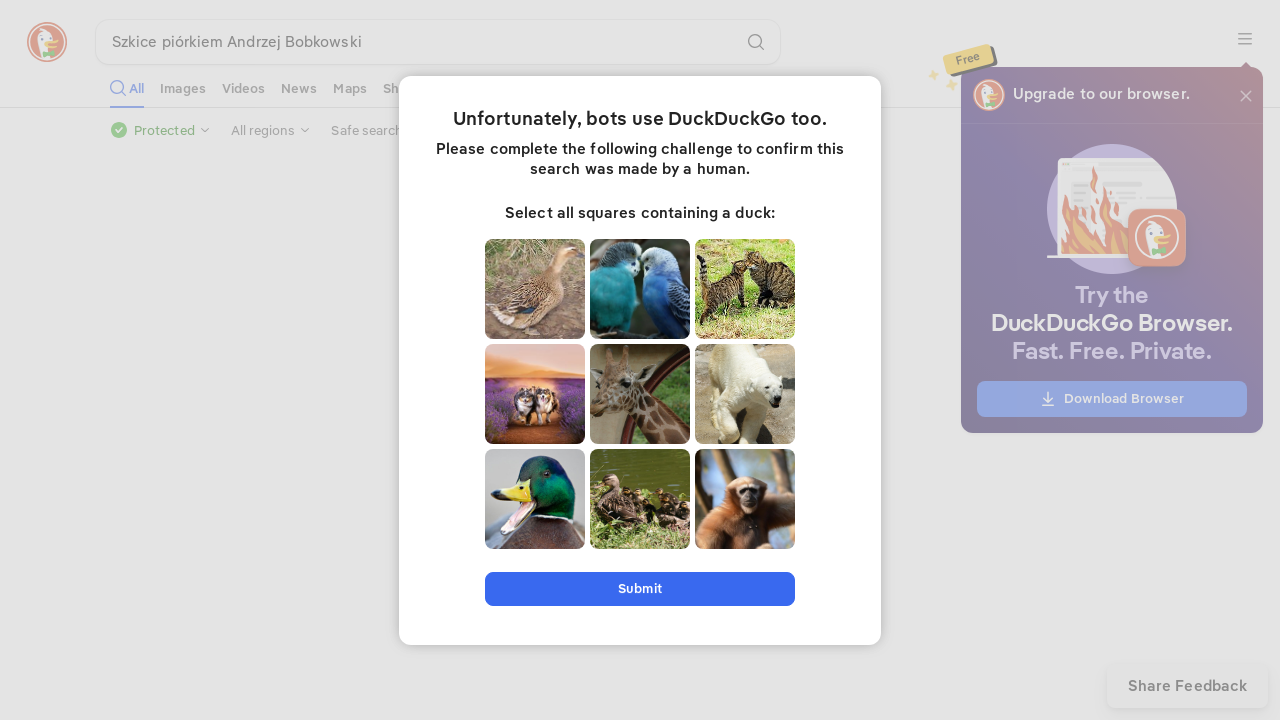